Tests radio button functionality by selecting different options, verifying selections, and checking default states

Starting URL: https://leafground.com/radio.xhtml

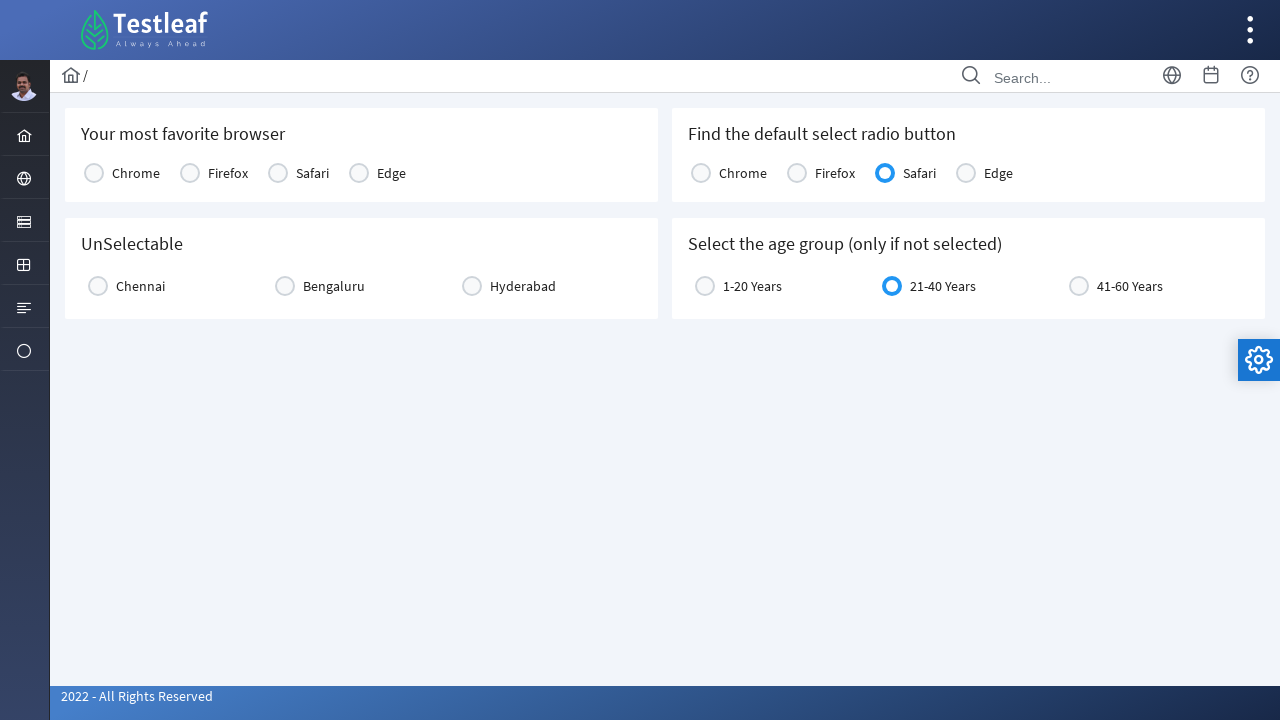

Clicked Chrome radio button at (136, 173) on xpath=(//label[text()='Chrome'])[1]
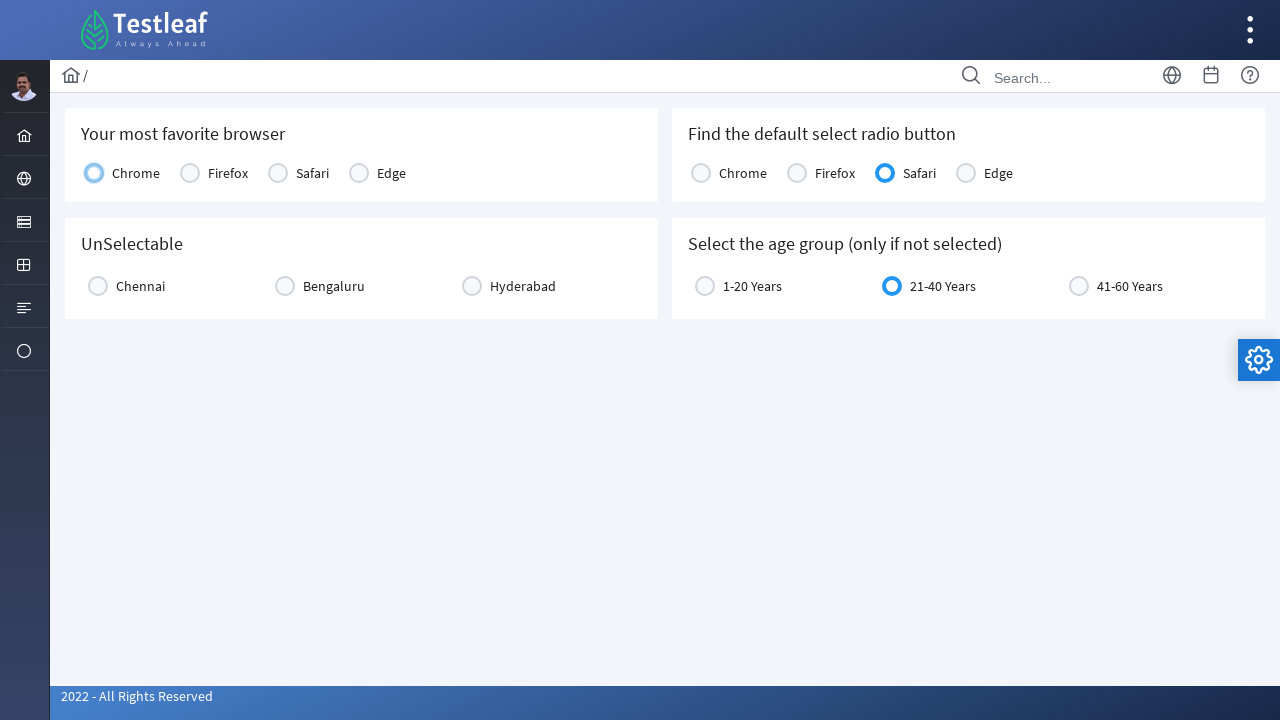

Clicked Bengaluru radio button (first click) at (334, 286) on xpath=//label[text()='Bengaluru']
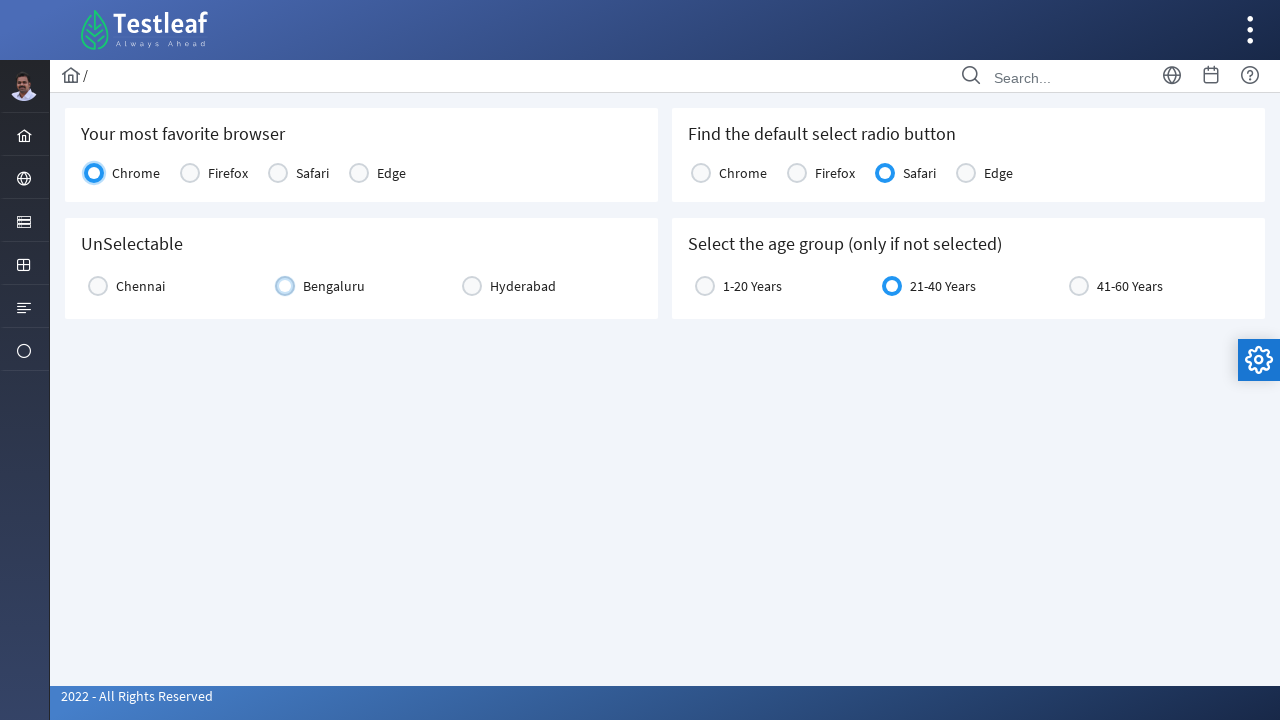

Clicked Bengaluru radio button (second click to test toggle) at (334, 286) on xpath=//label[text()='Bengaluru']
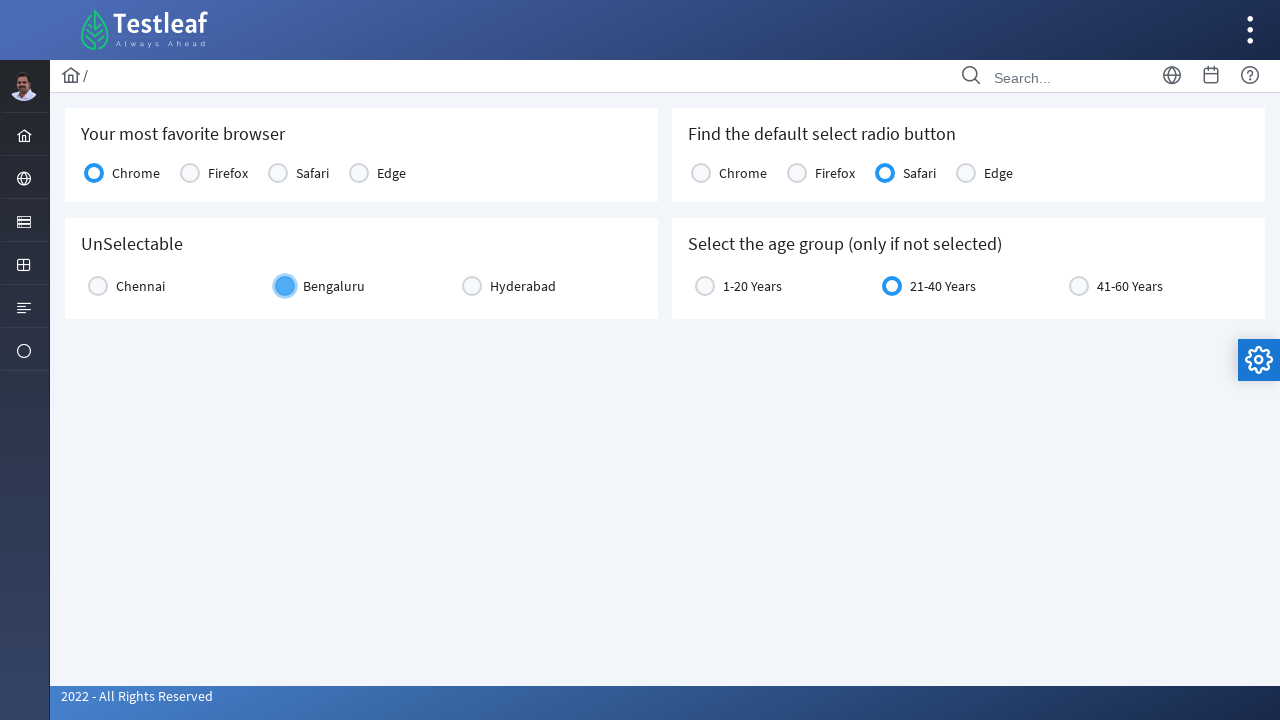

Located Safari radio button option
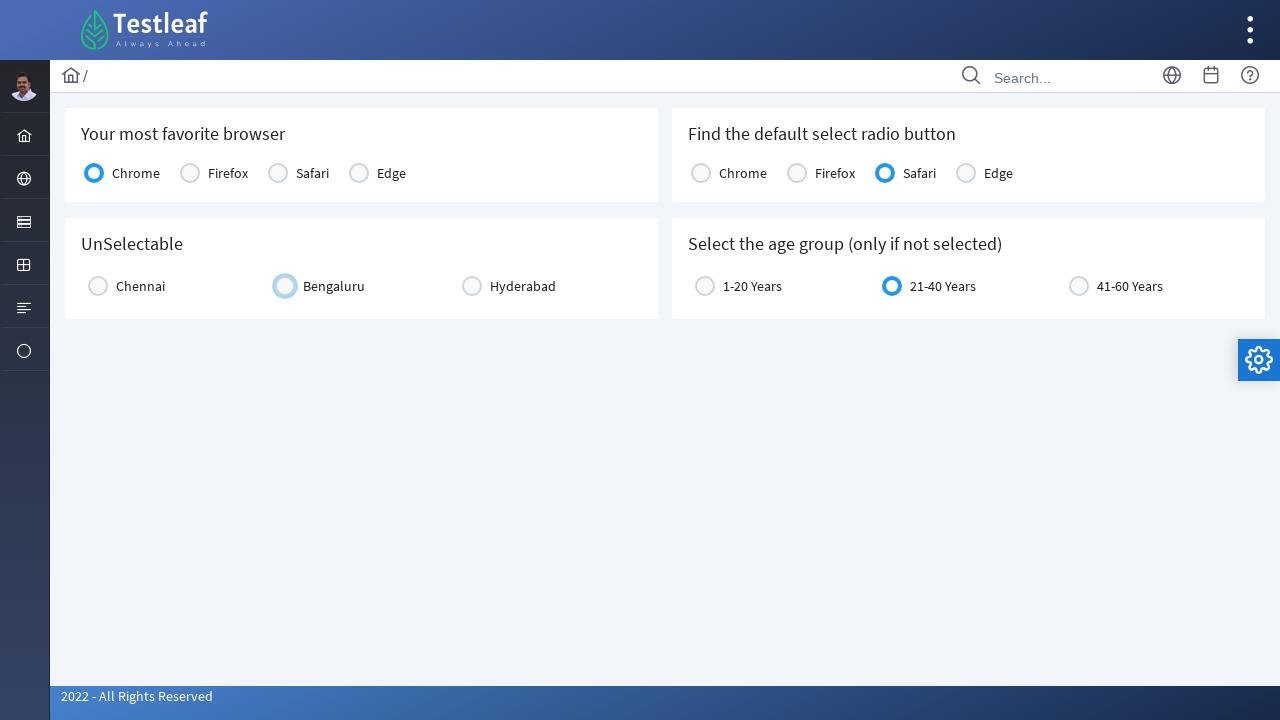

Located age group 21-40 Years radio button
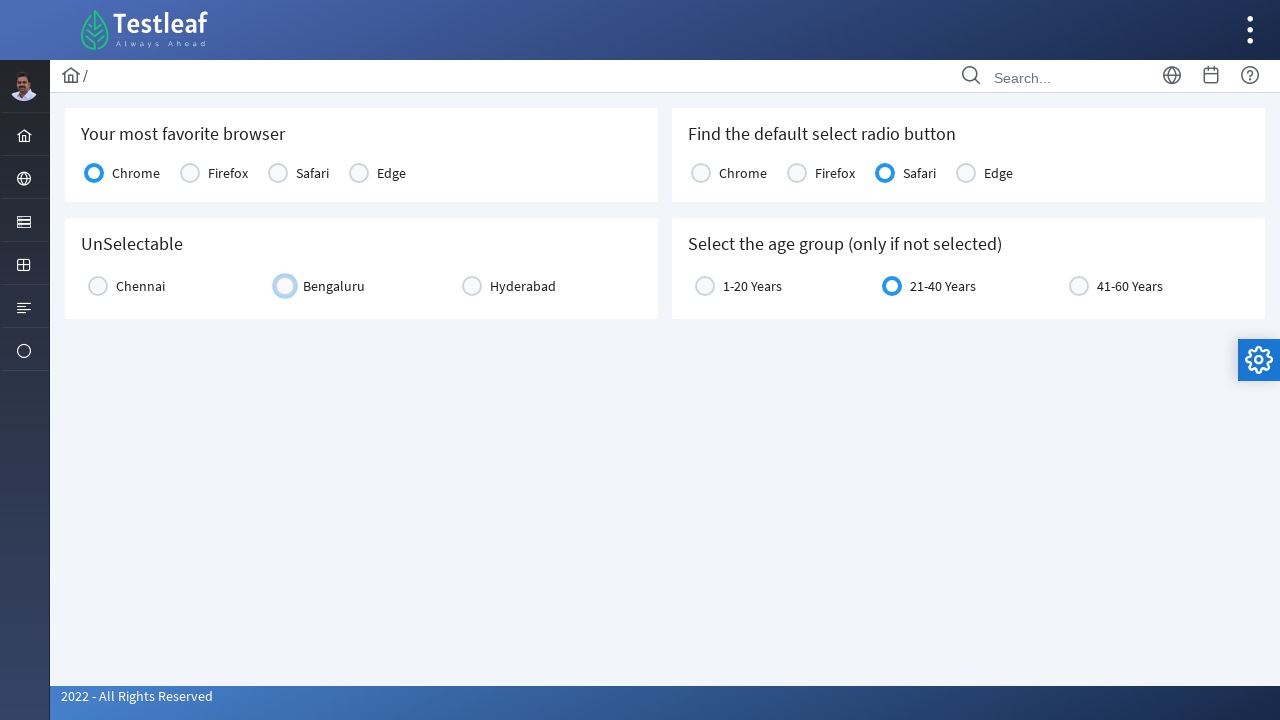

Age group 21-40 Years was not selected, clicked to select it at (943, 286) on xpath=//label[text()='21-40 Years']
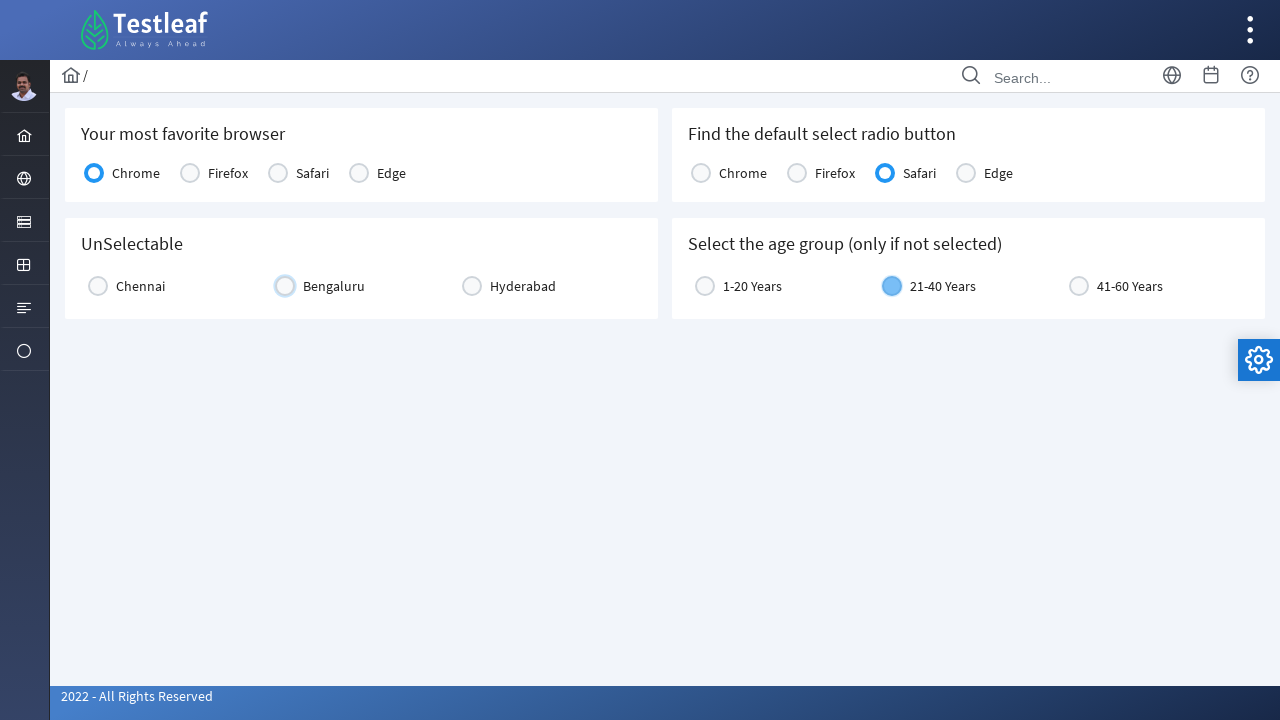

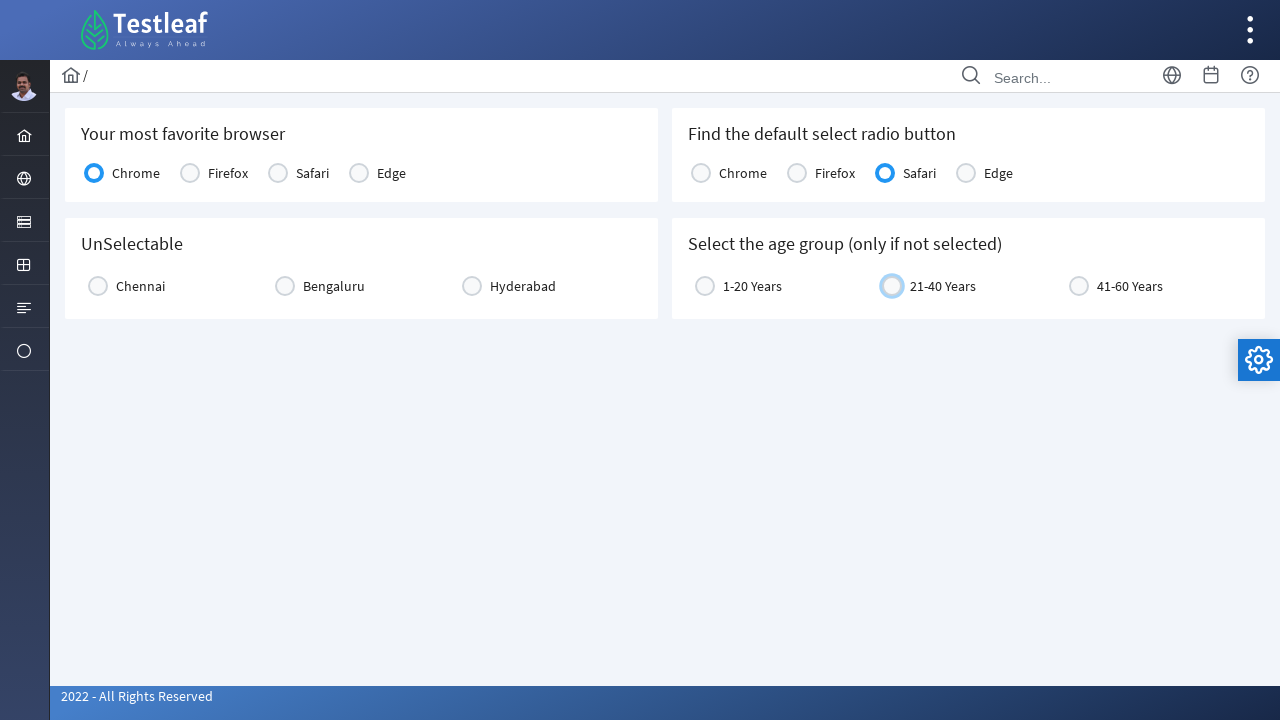